Tests adding a new person with name and job to the list by clicking Add person button, filling the modal form, and submitting.

Starting URL: https://kristinek.github.io/site/tasks/list_of_people_with_jobs.html

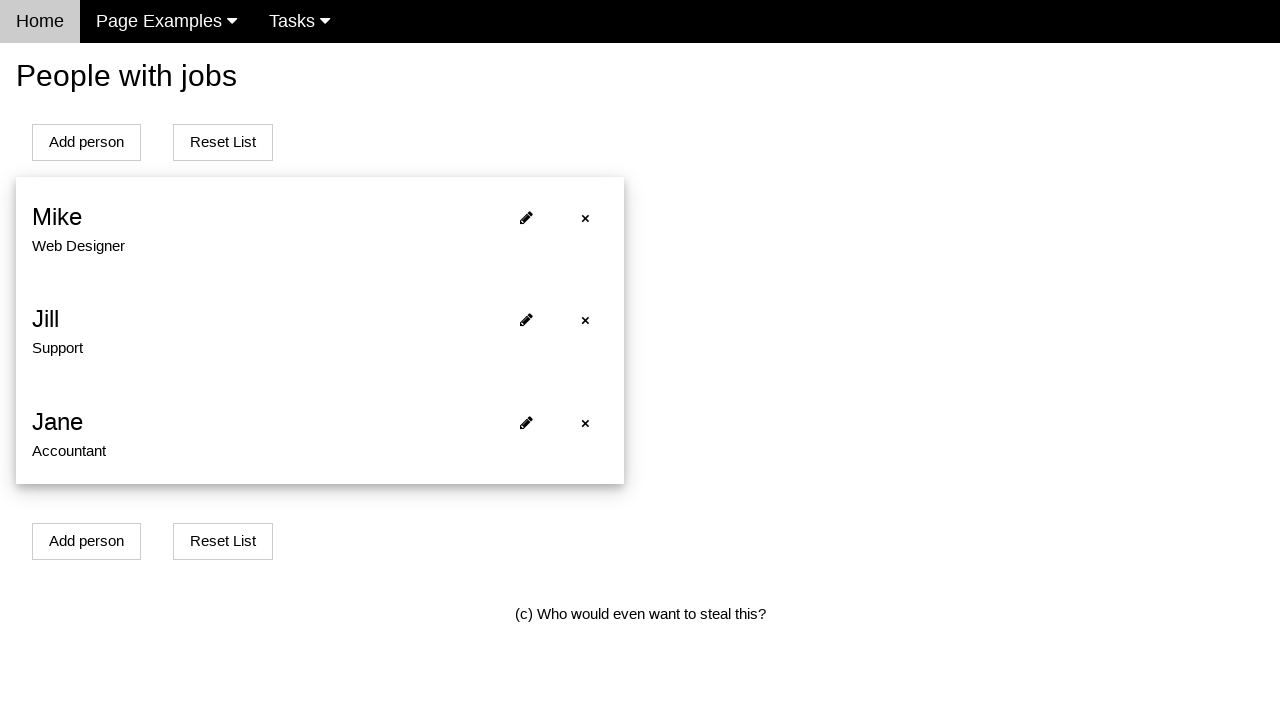

Clicked Add person button to open modal at (86, 142) on button[onclick='openModalForAddPersonWithJob()']
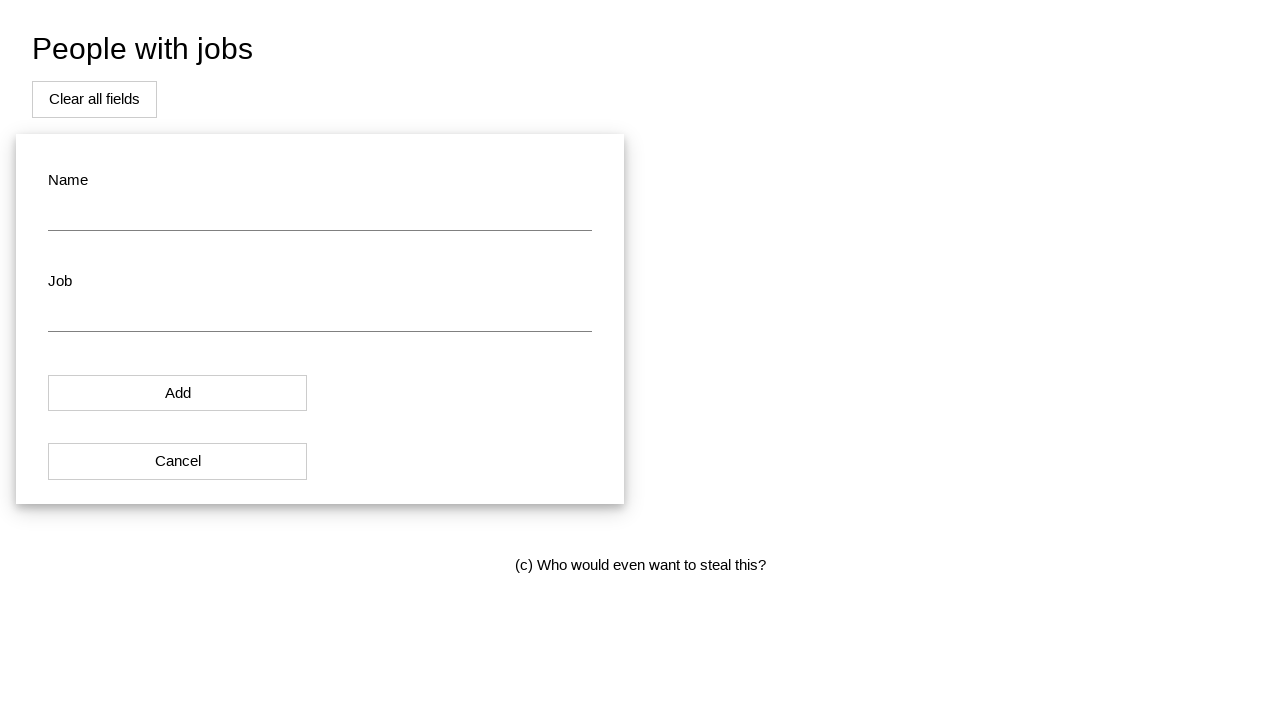

Filled name field with 'Irina' on #name
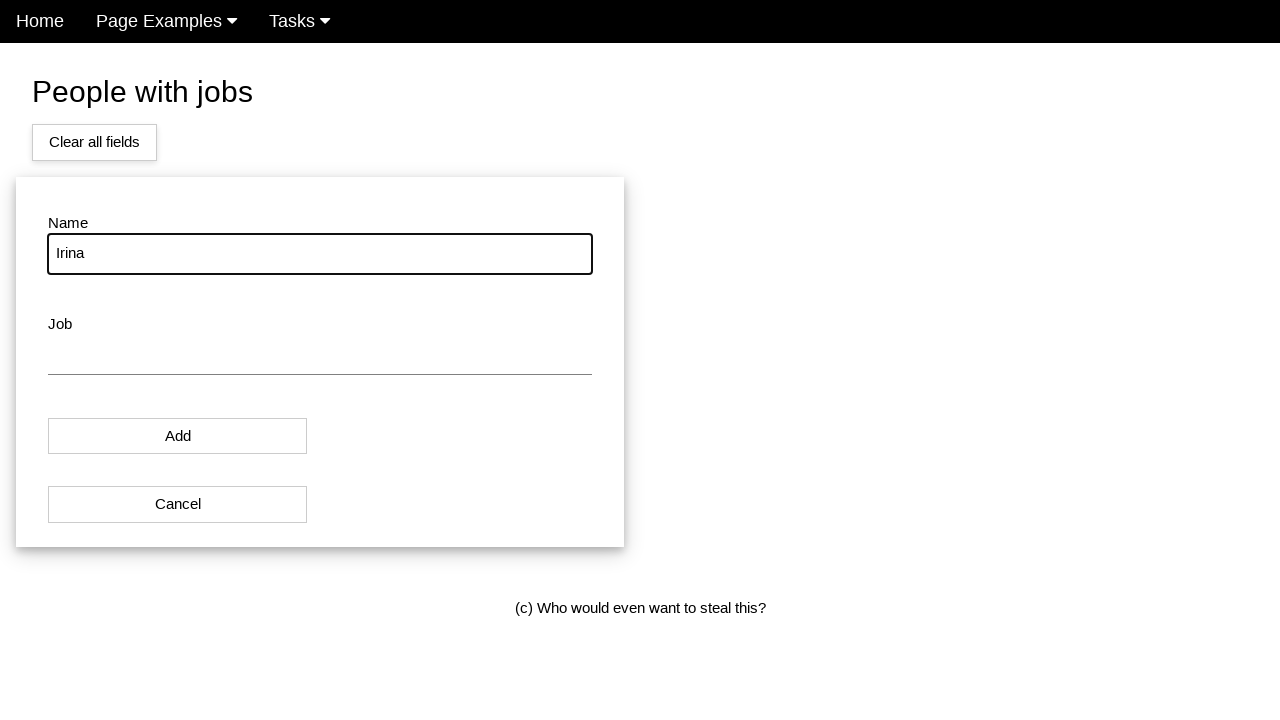

Filled job field with 'Tester' on #job
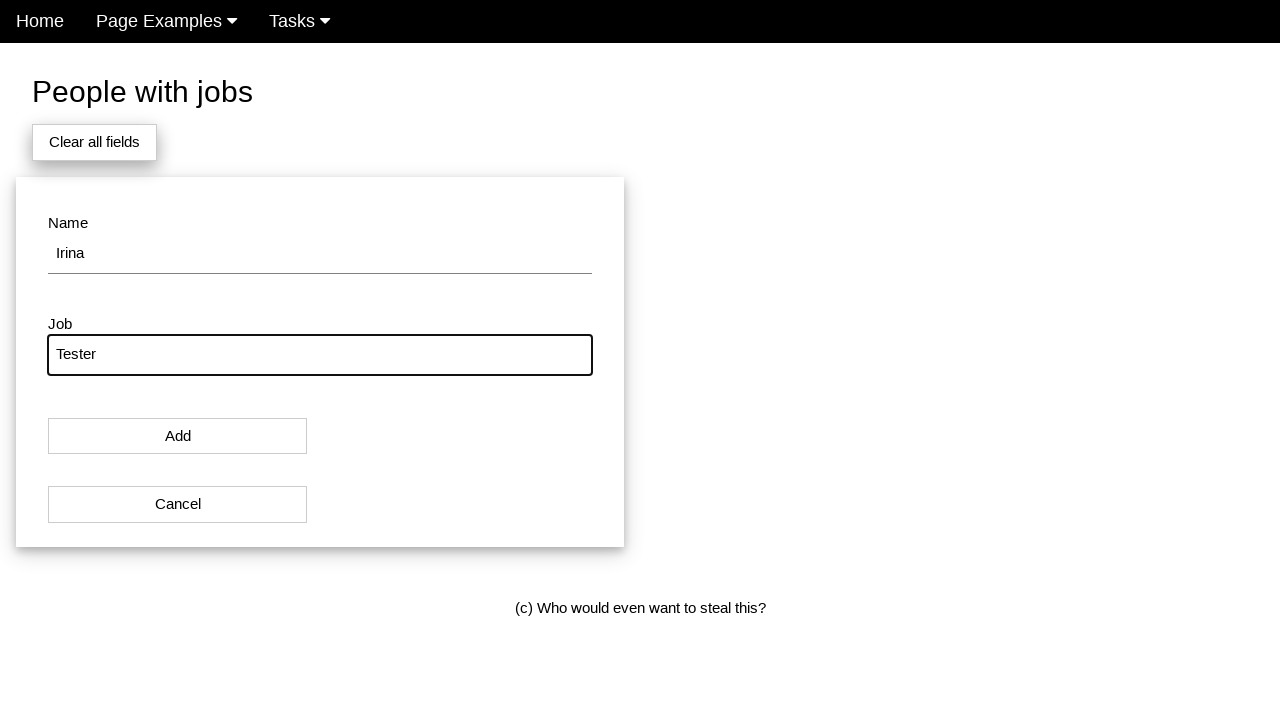

Clicked Add button to submit the form at (178, 436) on #modal_button
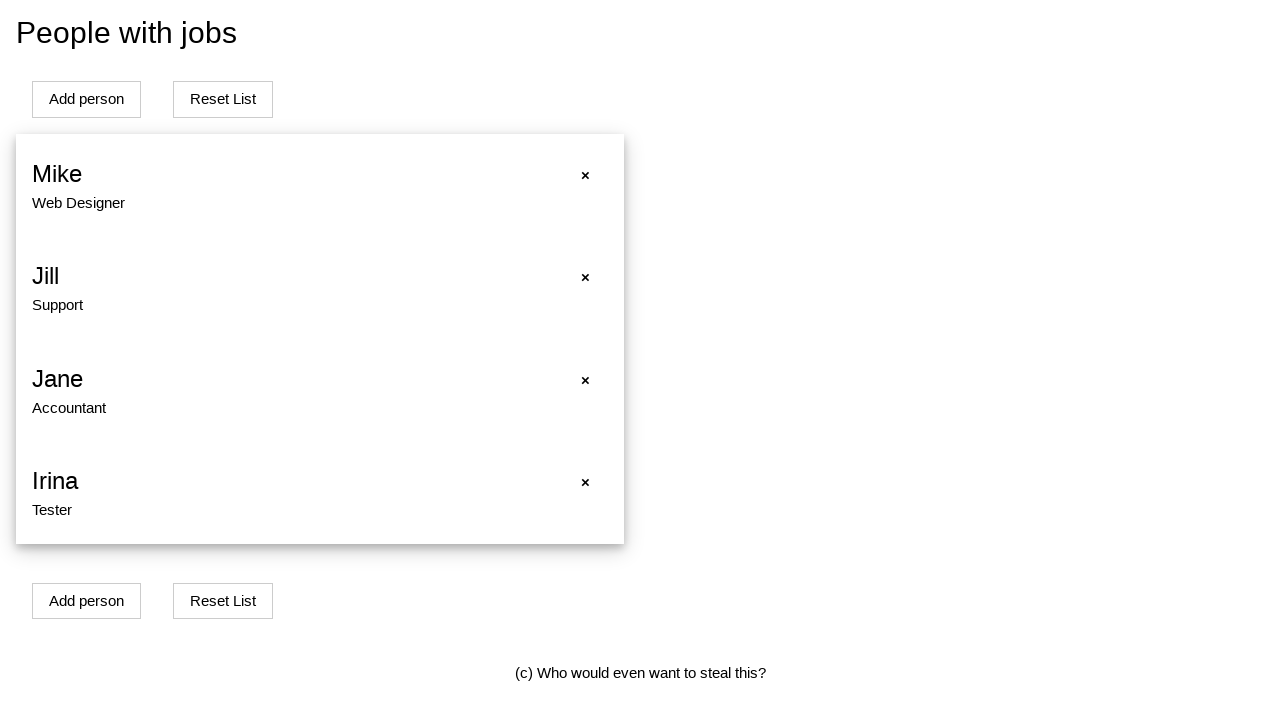

Verified new person was added to the list
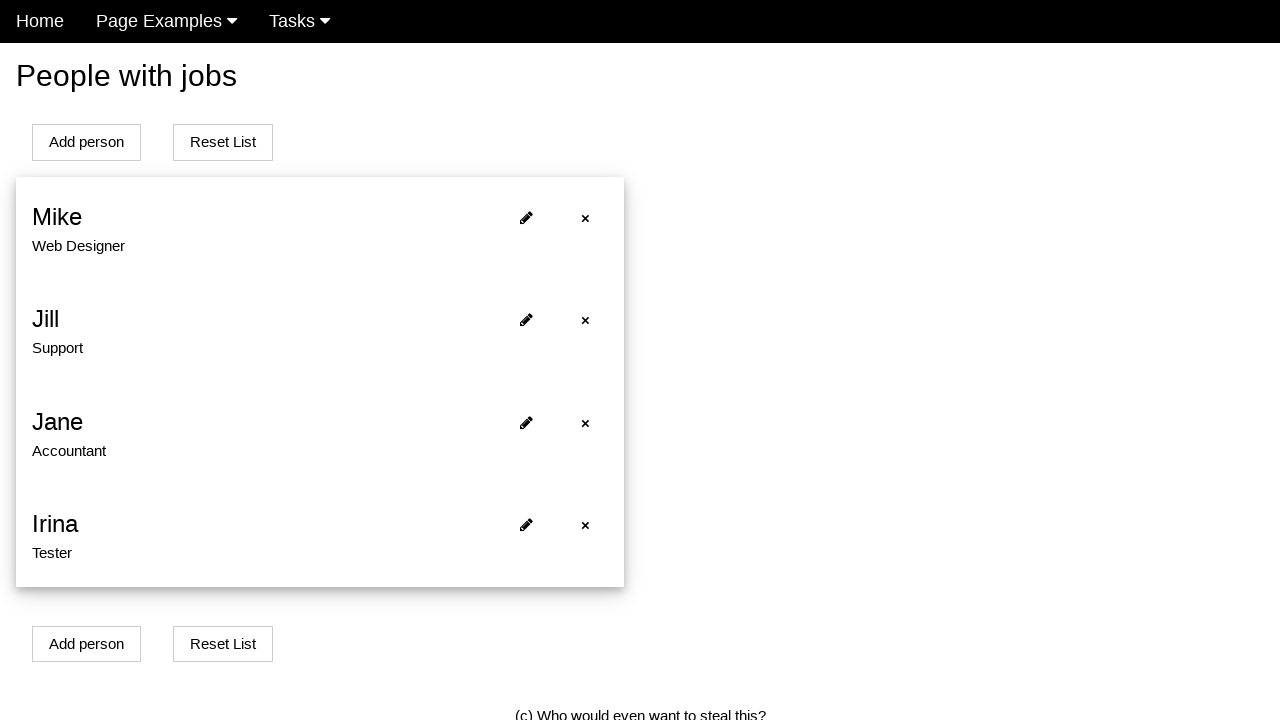

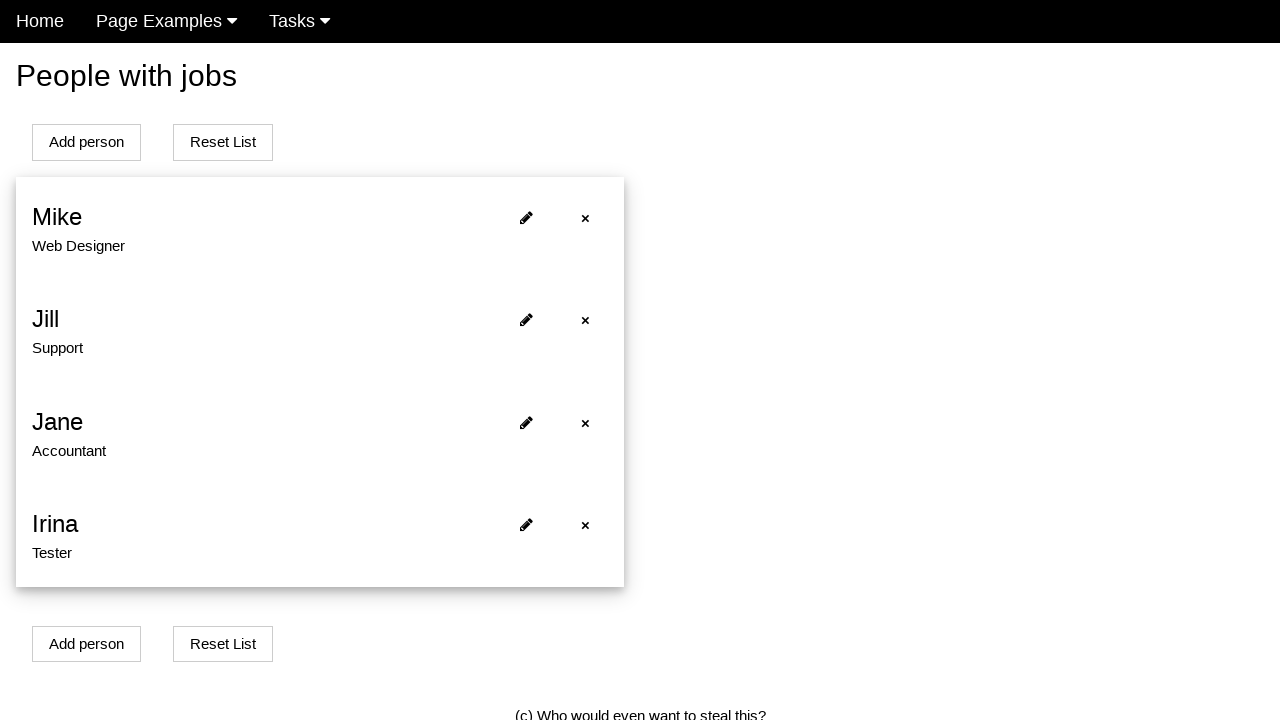